Tests form validation by attempting to submit an empty form without filling any fields.

Starting URL: https://demoqa.com/automation-practice-form

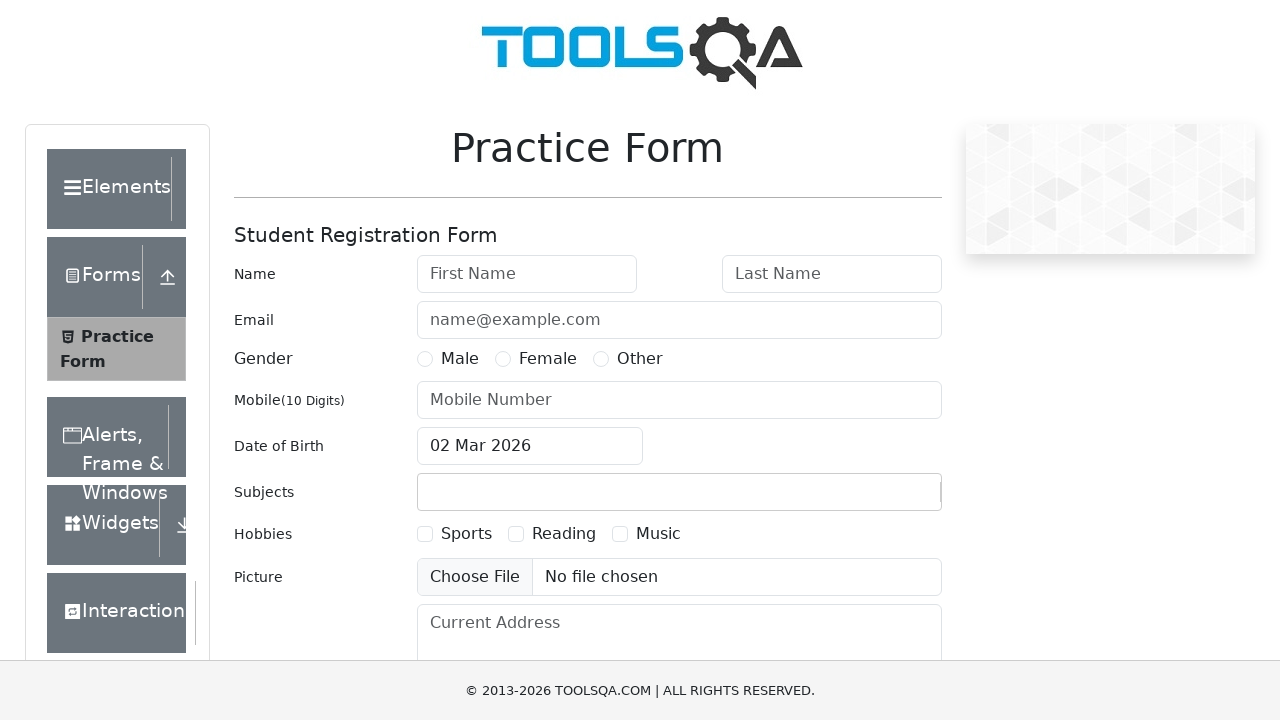

Navigated to automation practice form page
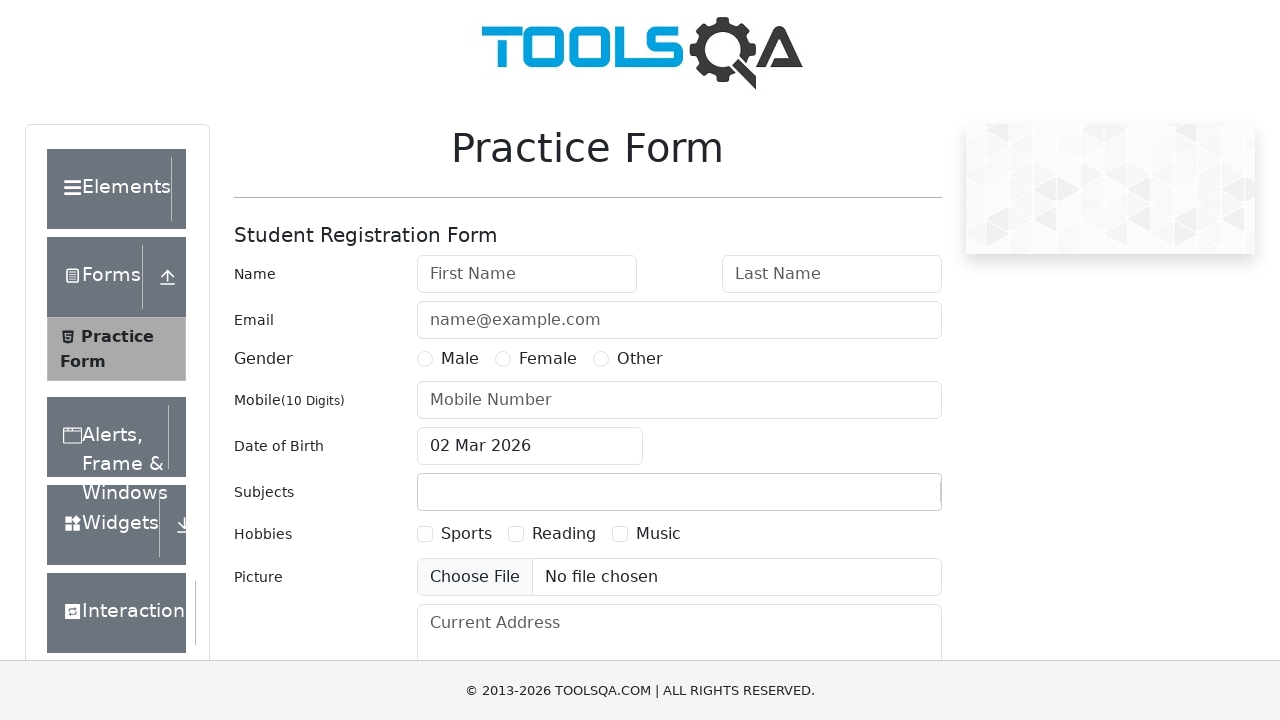

Clicked submit button without filling any form fields to test validation at (885, 499) on #submit
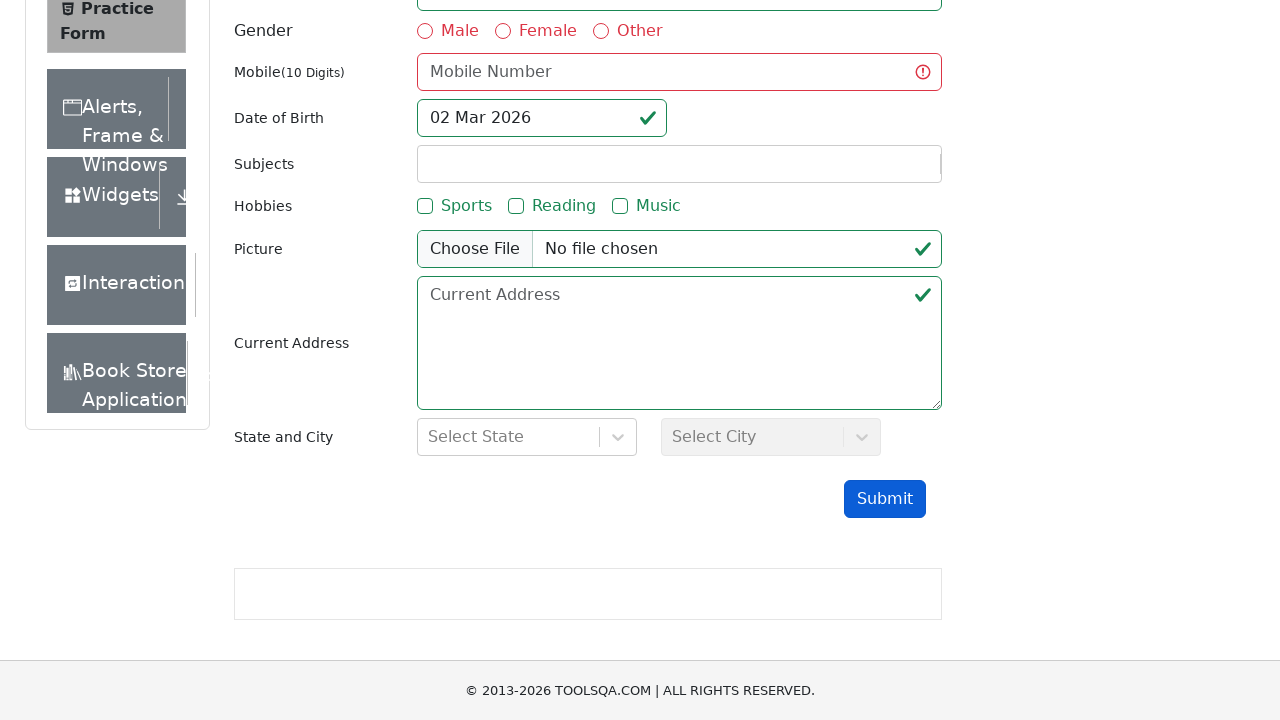

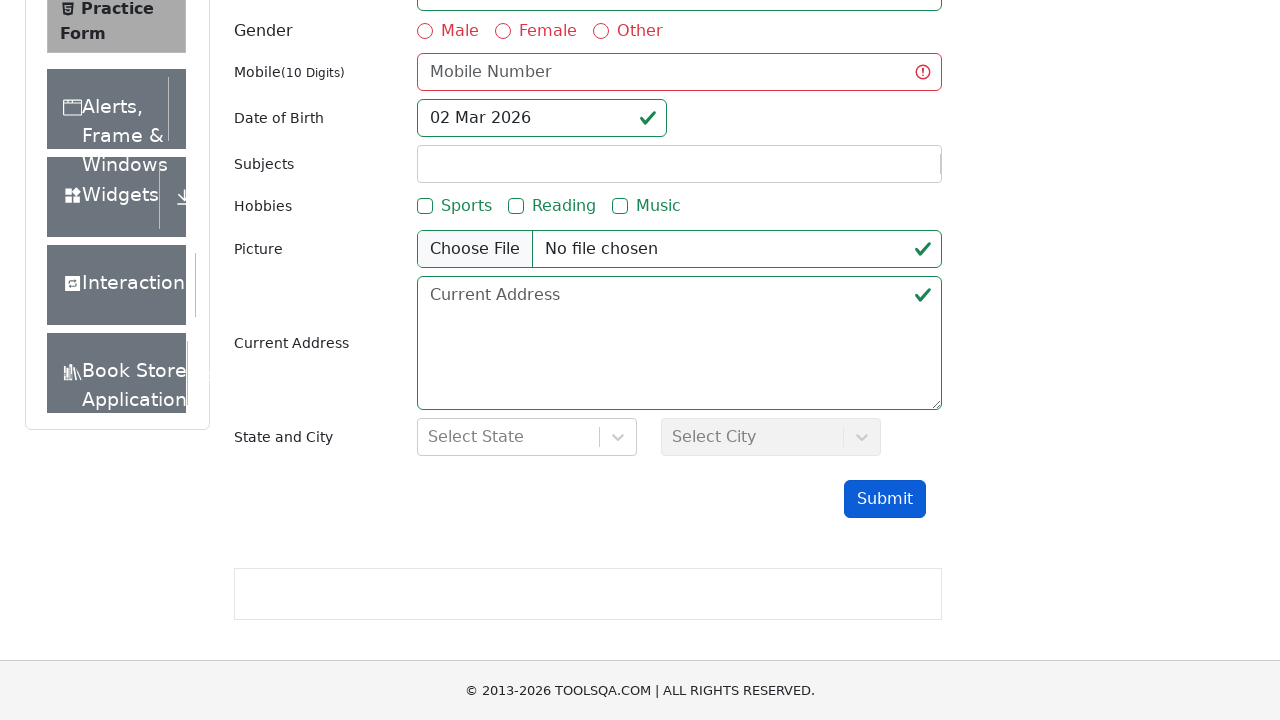